Navigates to the Rahul Shetty Academy Selenium Practice e-commerce page and verifies it loads successfully

Starting URL: https://rahulshettyacademy.com/seleniumPractise/#/

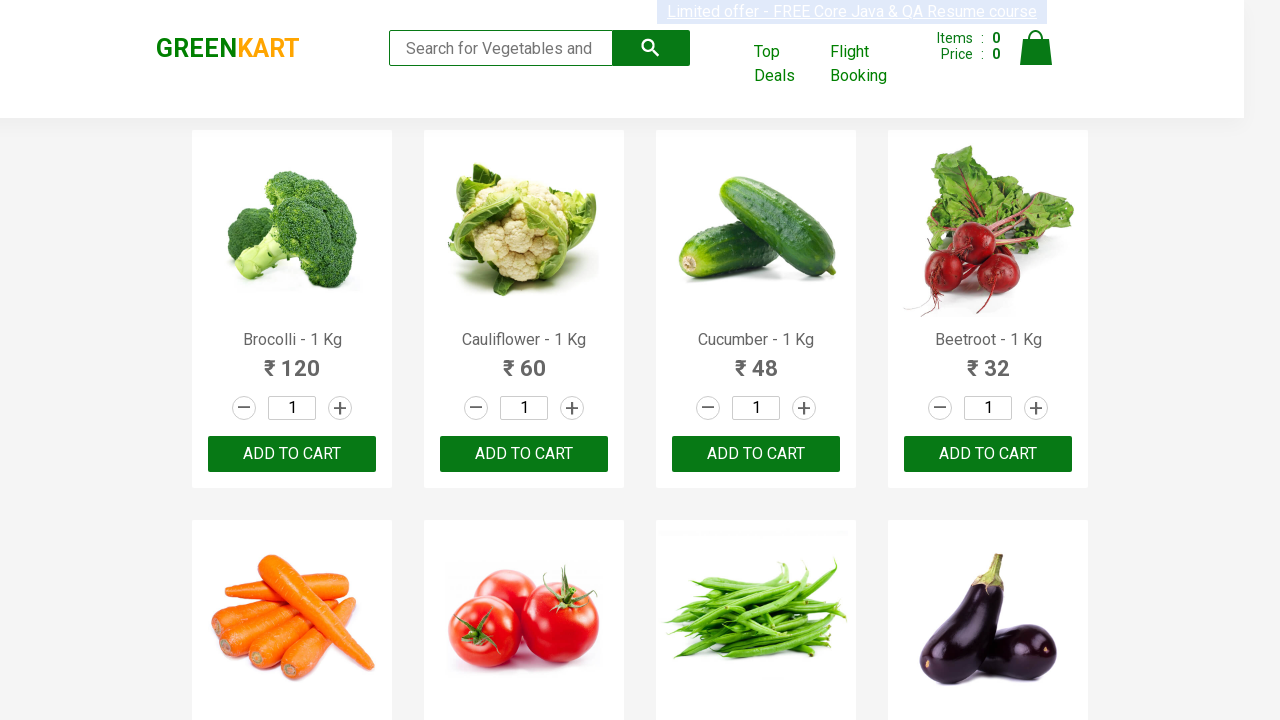

Waited for page DOM to finish loading
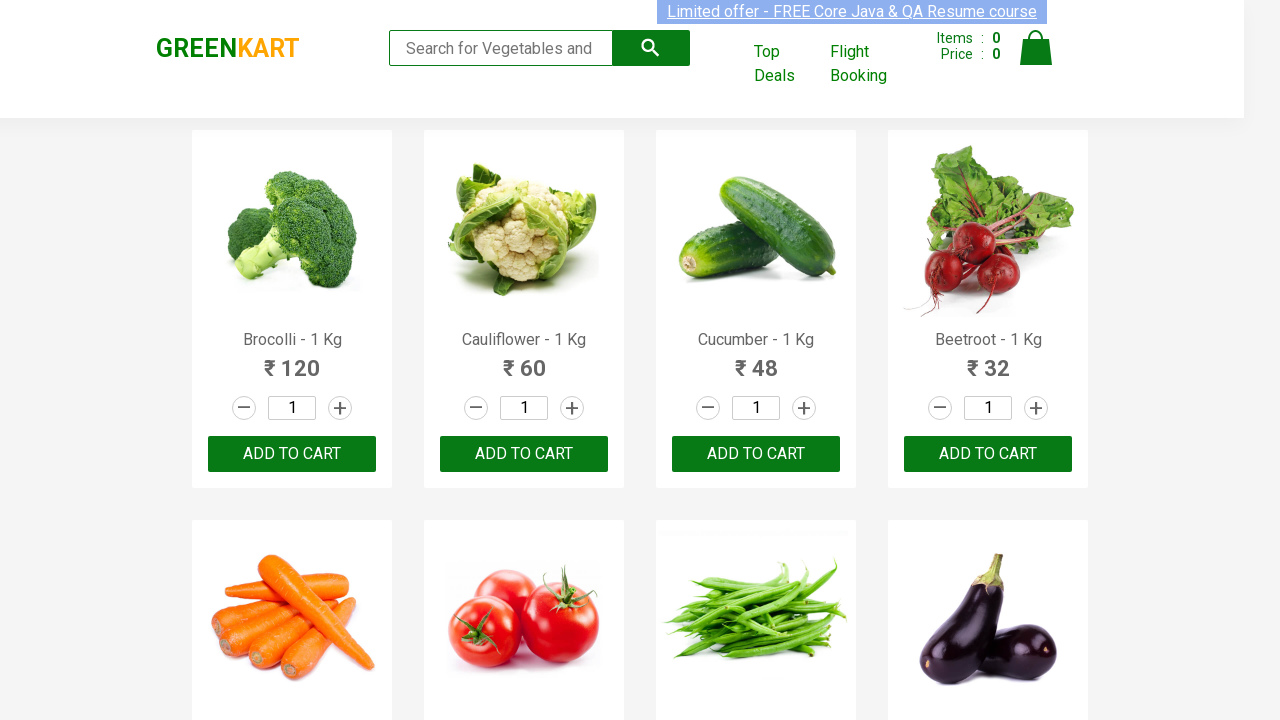

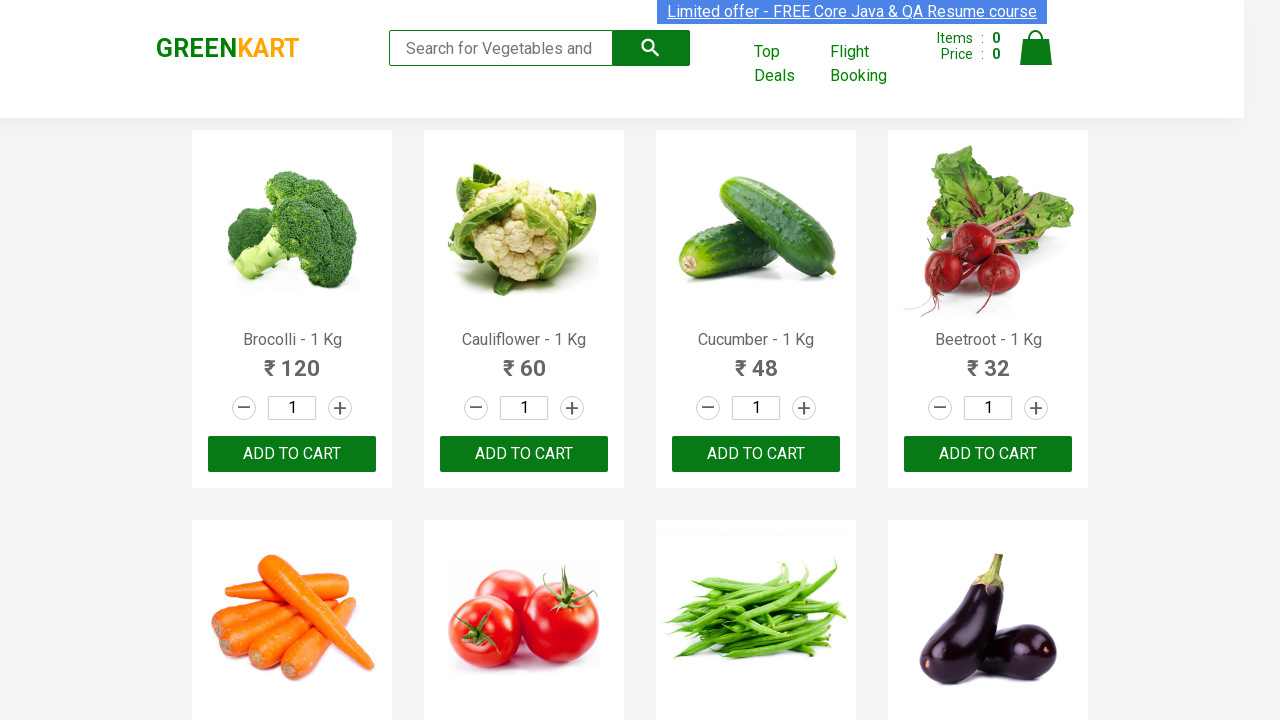